Tests updating passenger count by clicking increment buttons multiple times and verifying the final count shows "5 Adult"

Starting URL: https://rahulshettyacademy.com/dropdownsPractise/

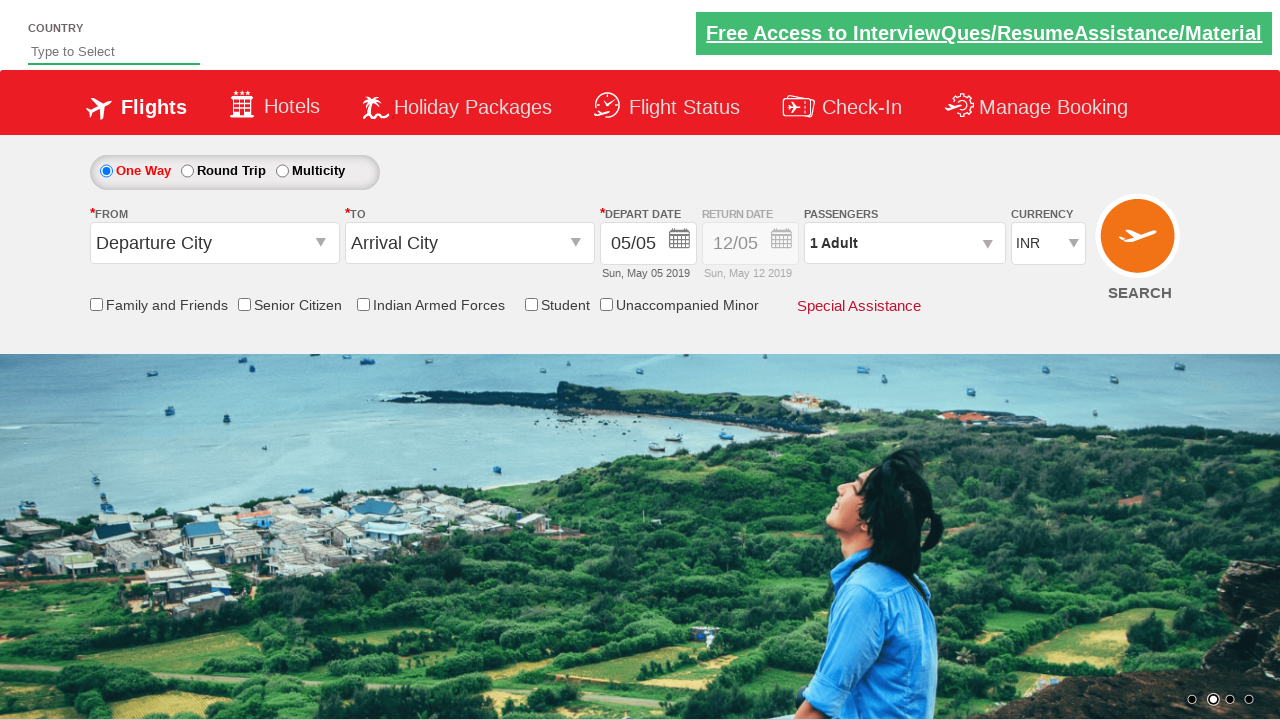

Clicked on passenger info dropdown to open it at (904, 243) on xpath=//div[@id='divpaxinfo']
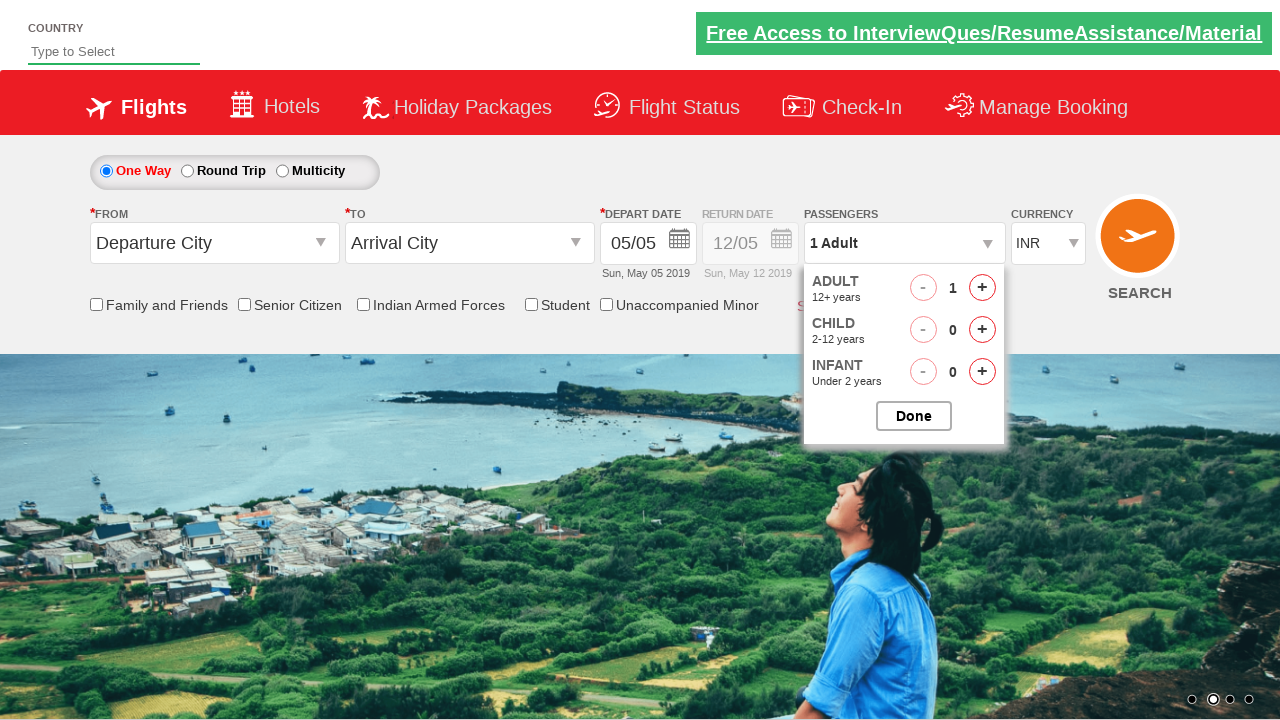

Waited for dropdown to fully load
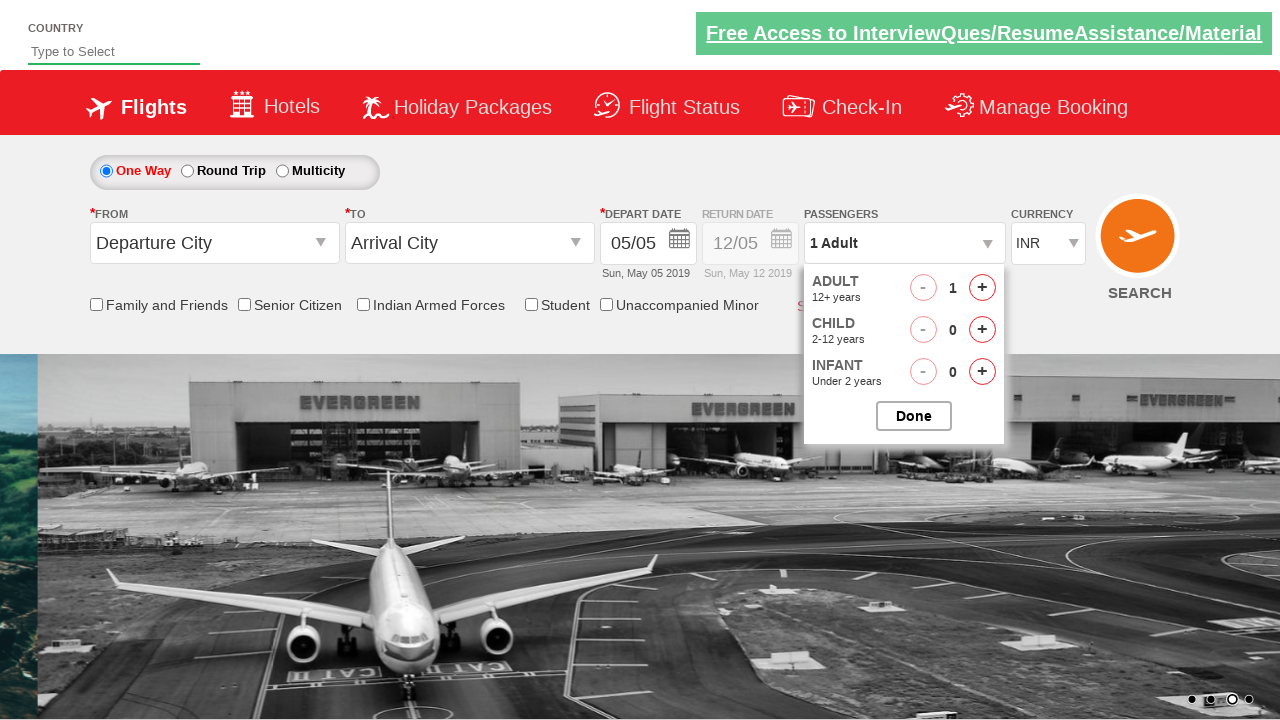

Clicked increment adult button (iteration 1 of 4) at (982, 288) on xpath=//span[@id='hrefIncAdt']
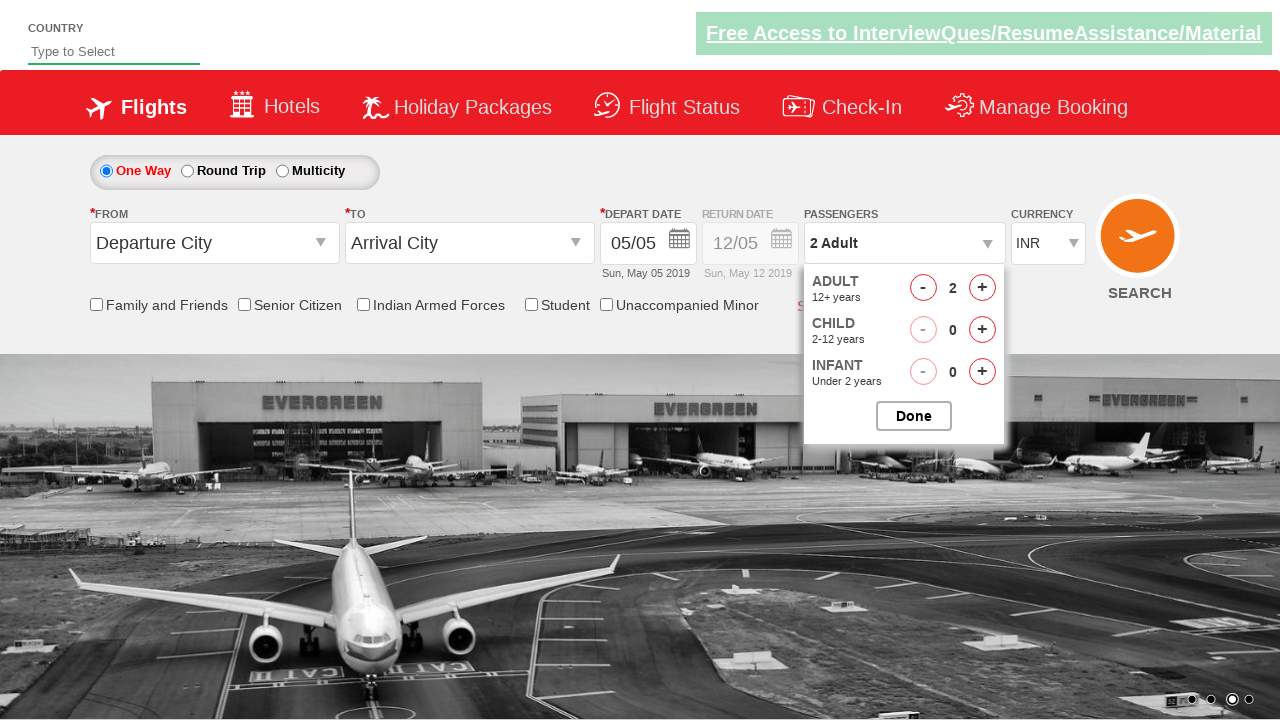

Waited for adult count to update
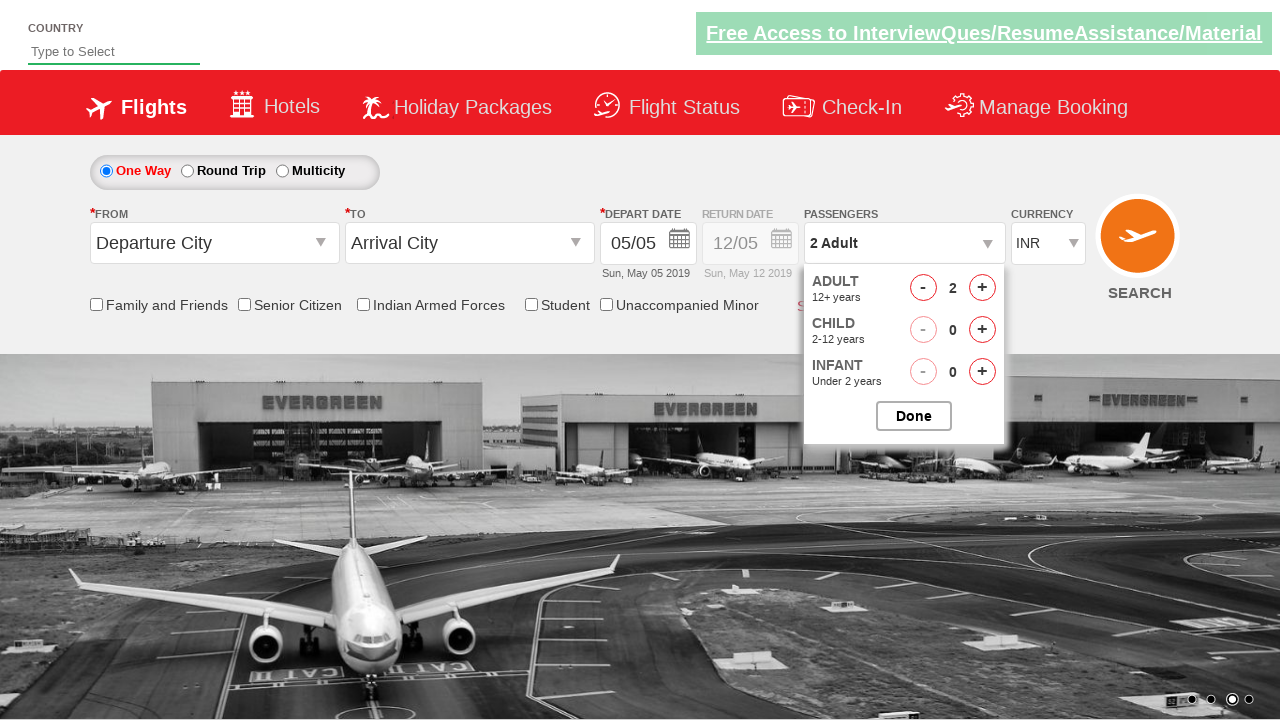

Clicked increment adult button (iteration 2 of 4) at (982, 288) on xpath=//span[@id='hrefIncAdt']
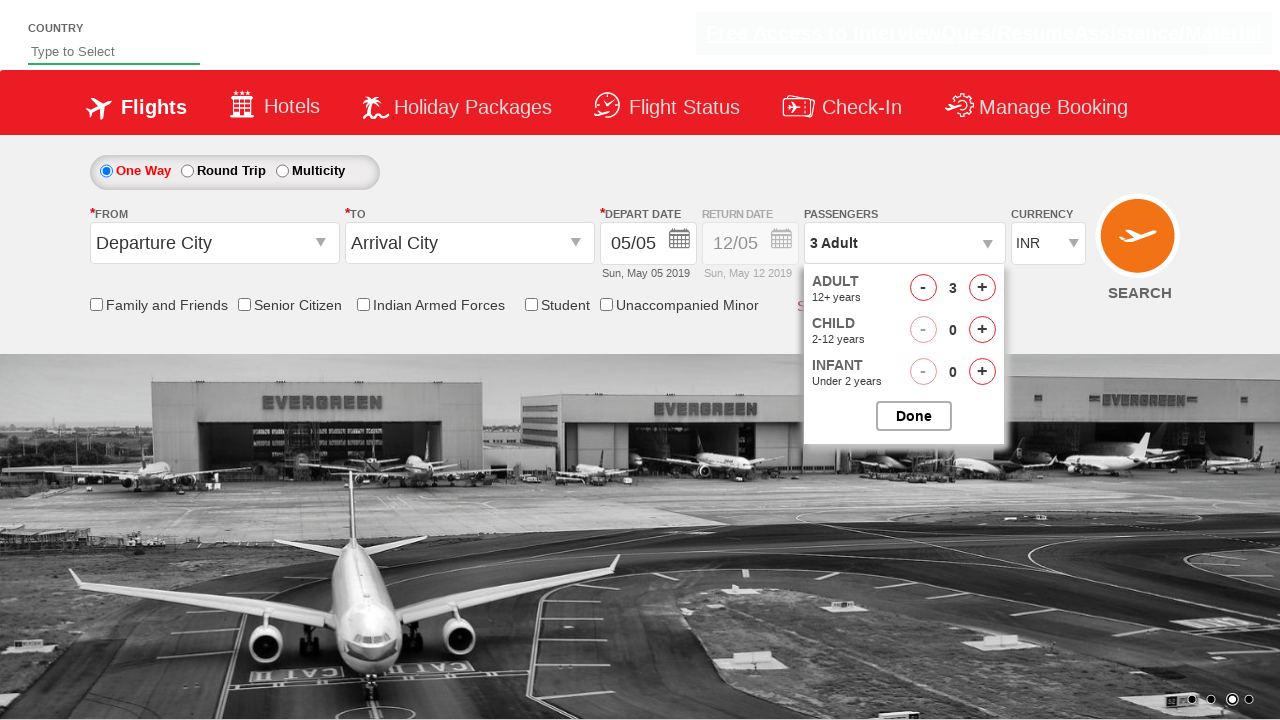

Waited for adult count to update
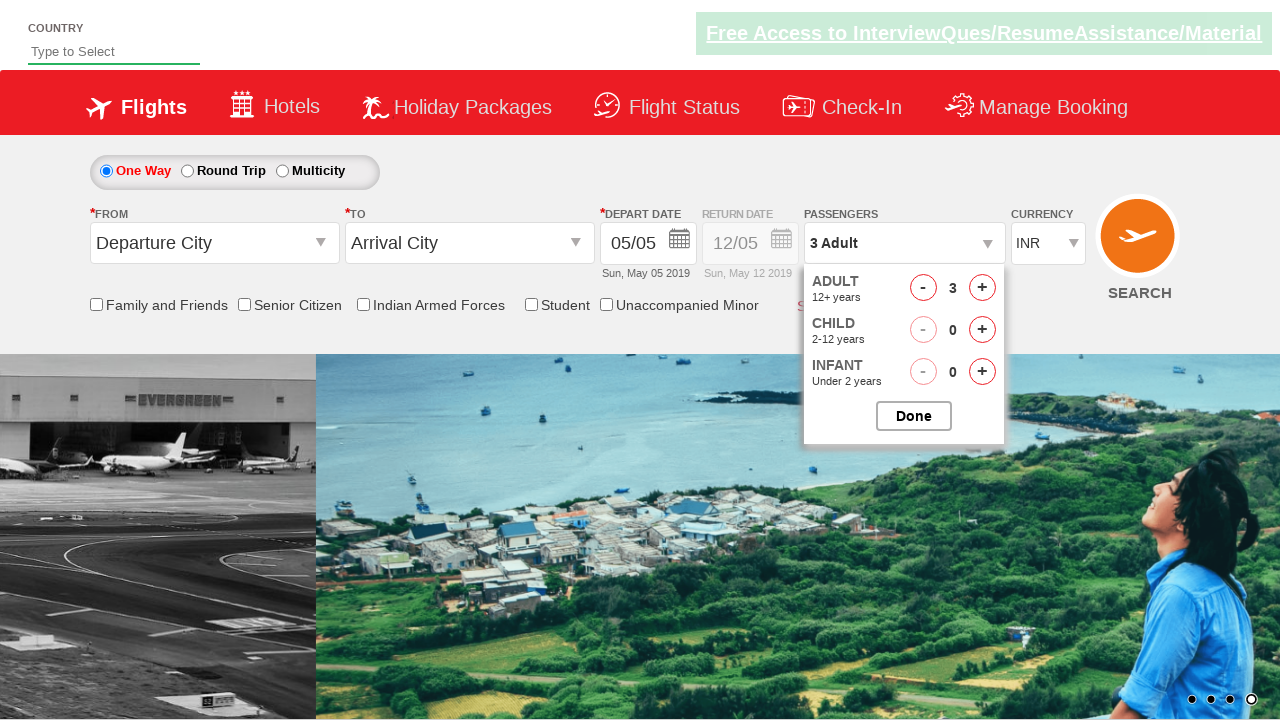

Clicked increment adult button (iteration 3 of 4) at (982, 288) on xpath=//span[@id='hrefIncAdt']
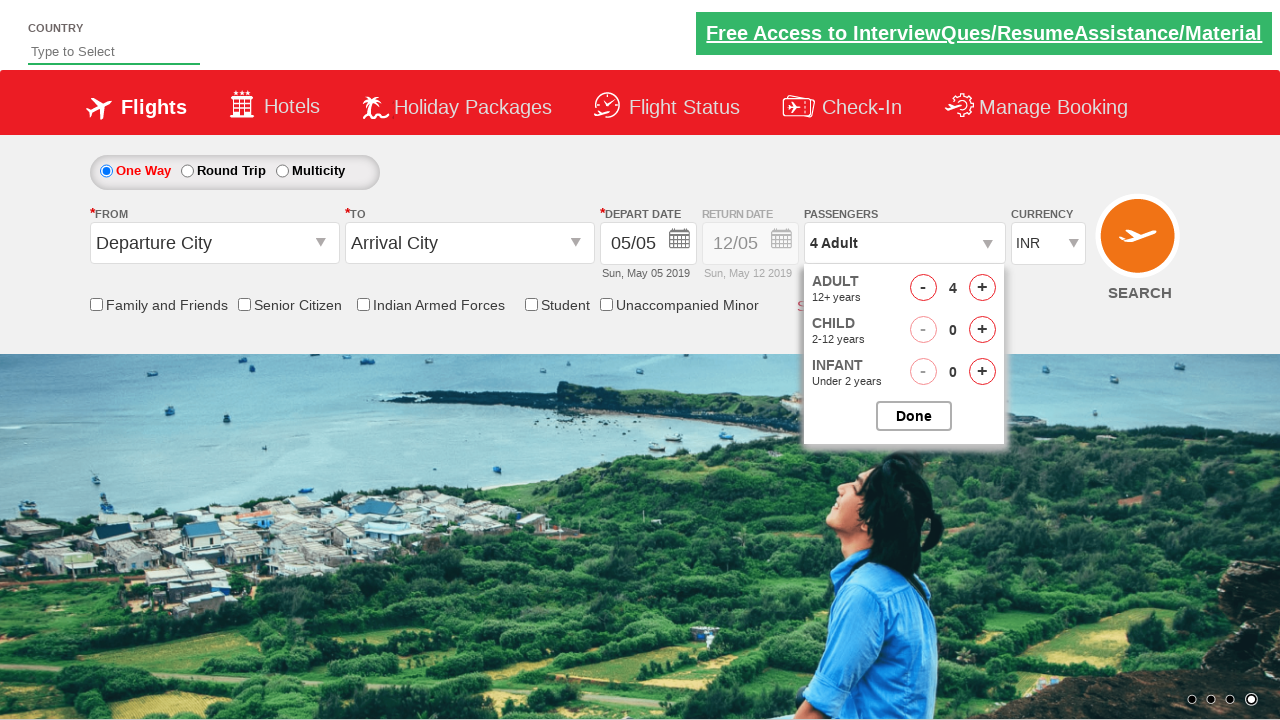

Waited for adult count to update
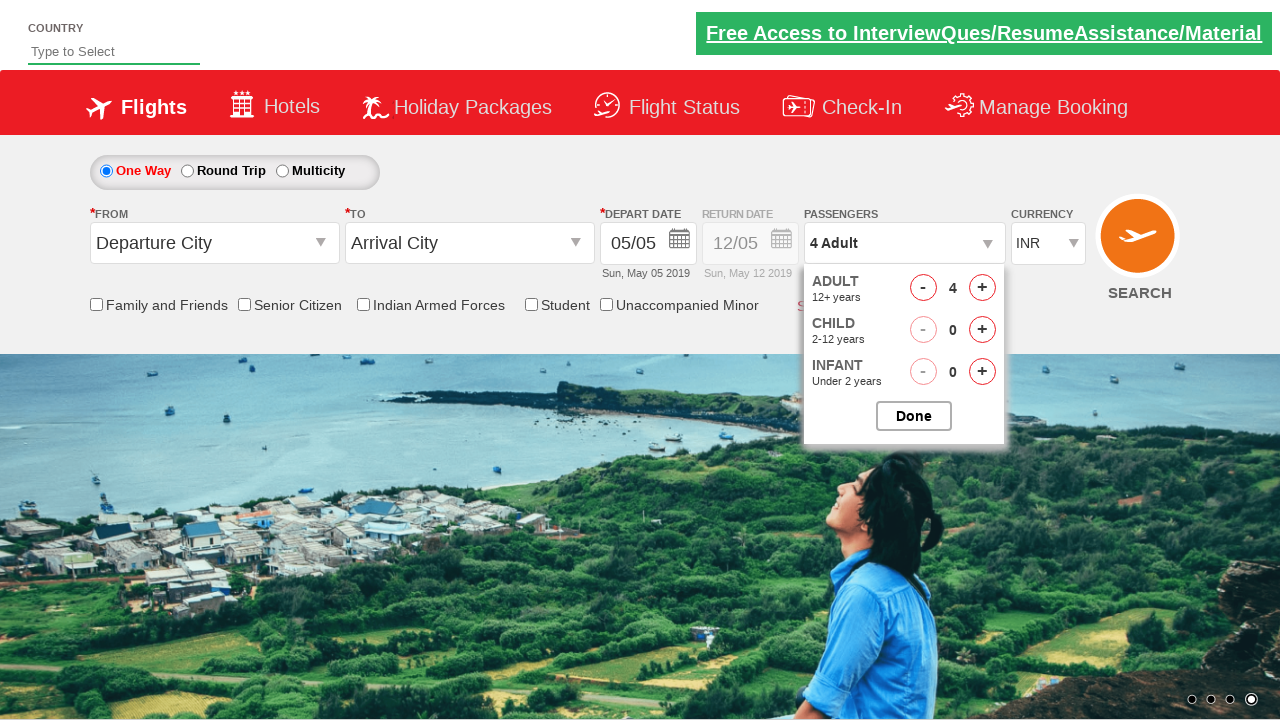

Clicked increment adult button (iteration 4 of 4) at (982, 288) on xpath=//span[@id='hrefIncAdt']
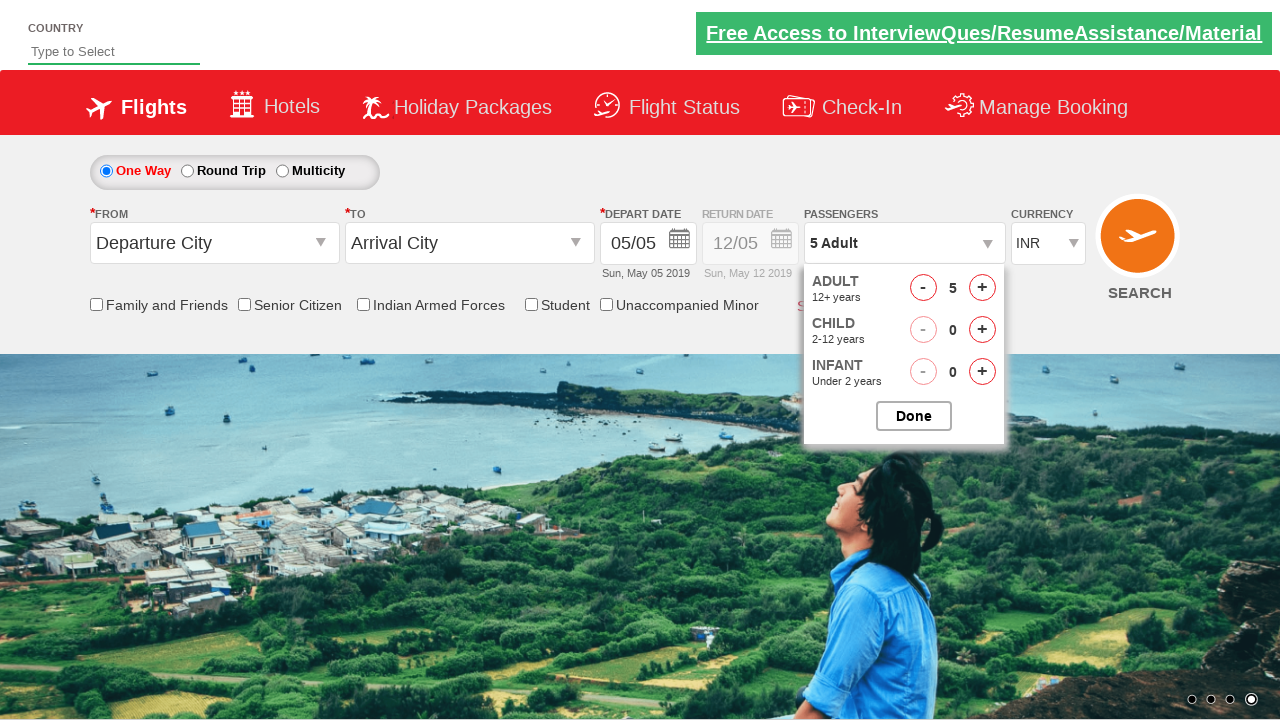

Waited for adult count to update
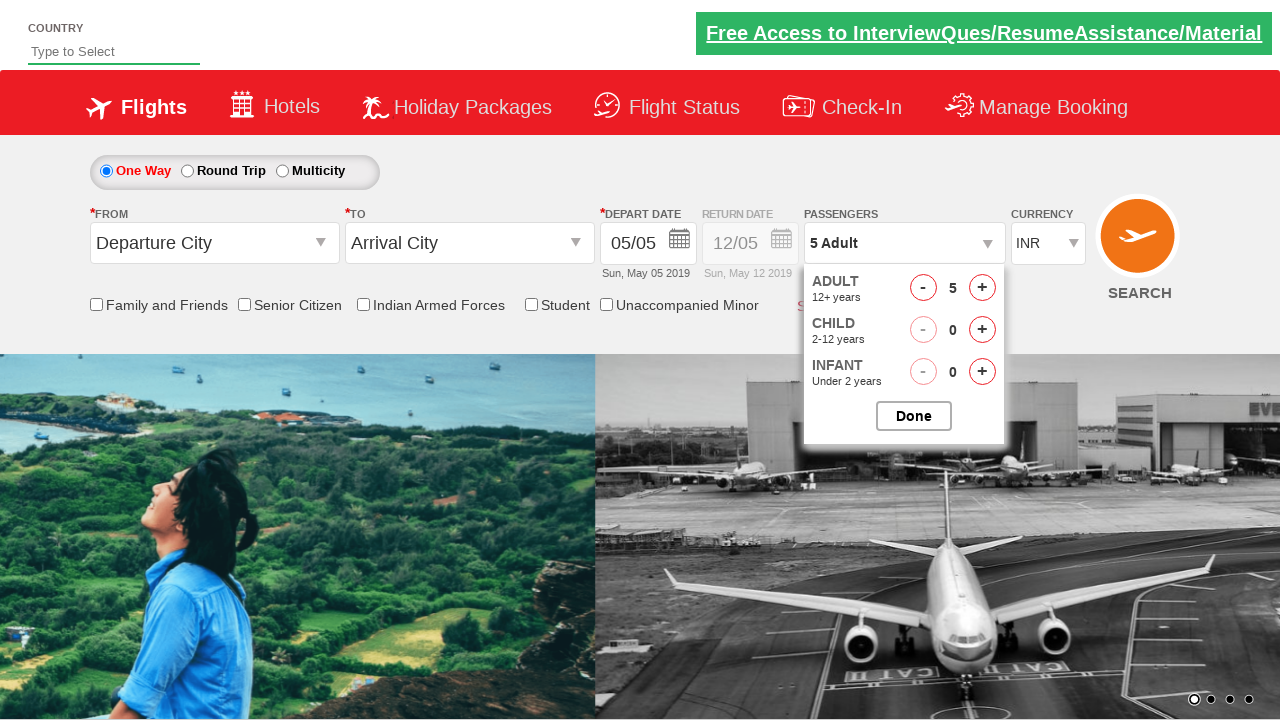

Closed the passenger options panel at (914, 416) on xpath=//input[@id='btnclosepaxoption']
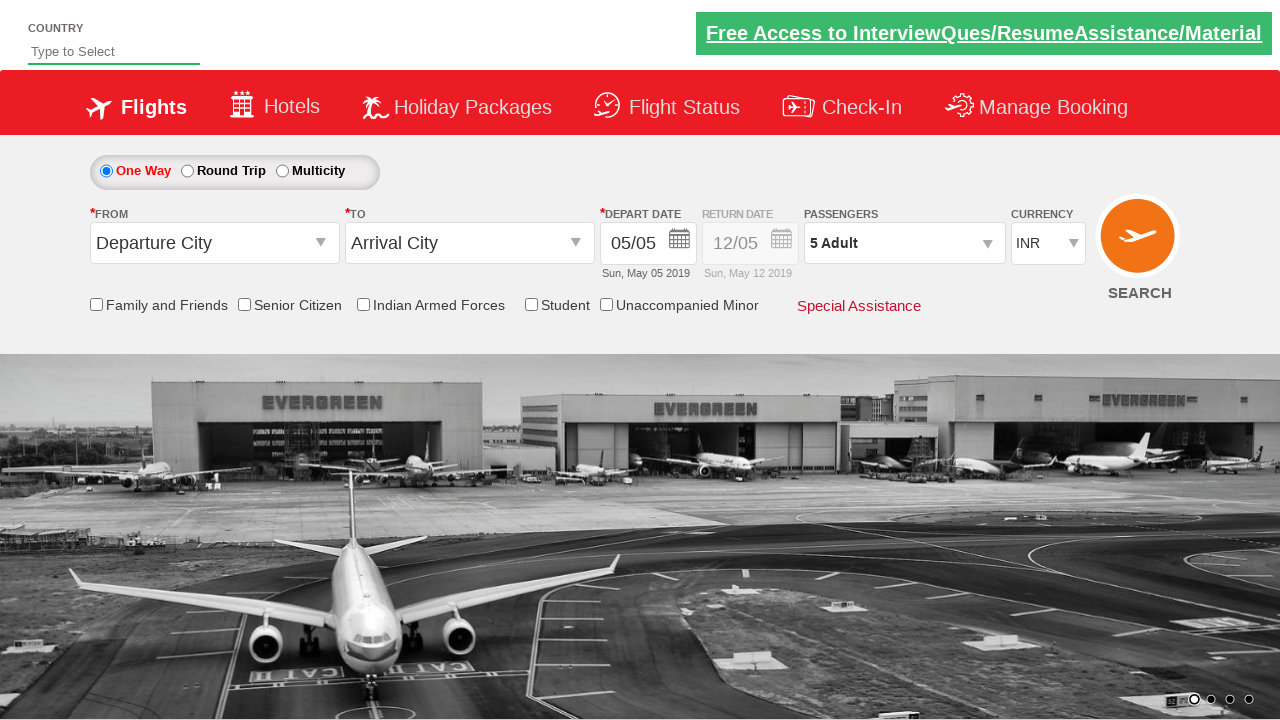

Verified passenger info dropdown is visible and shows '5 Adult'
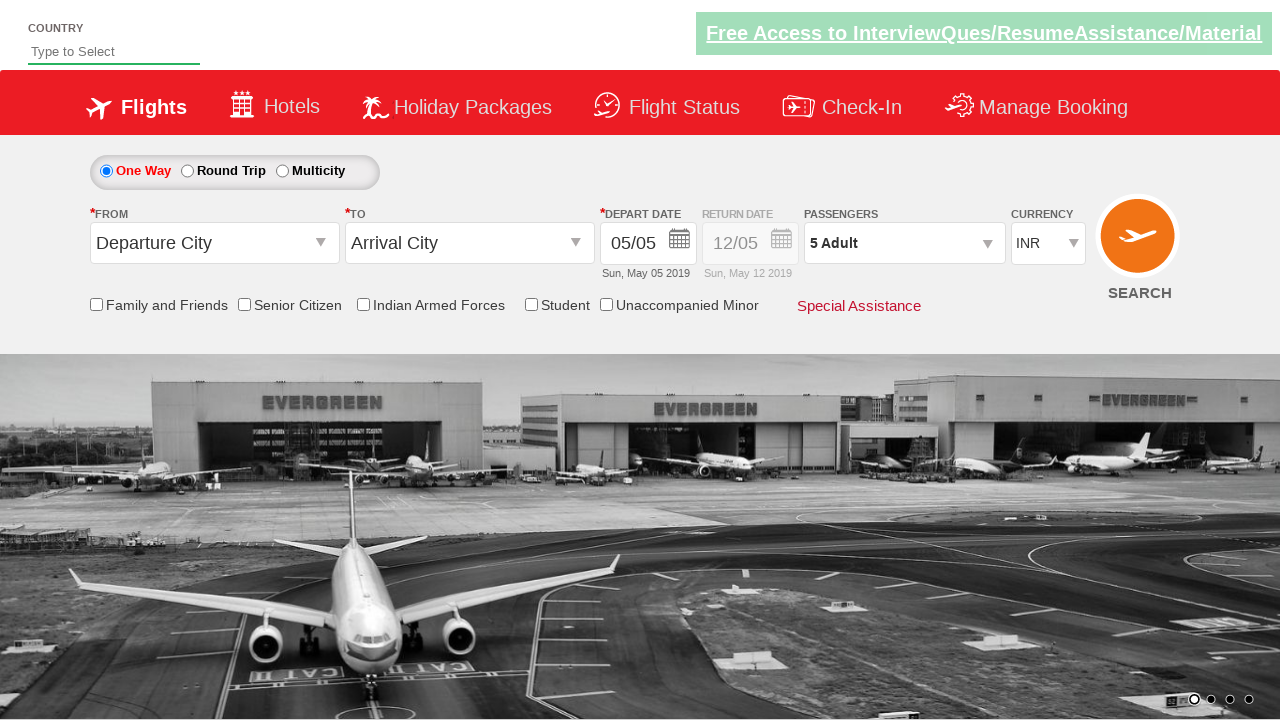

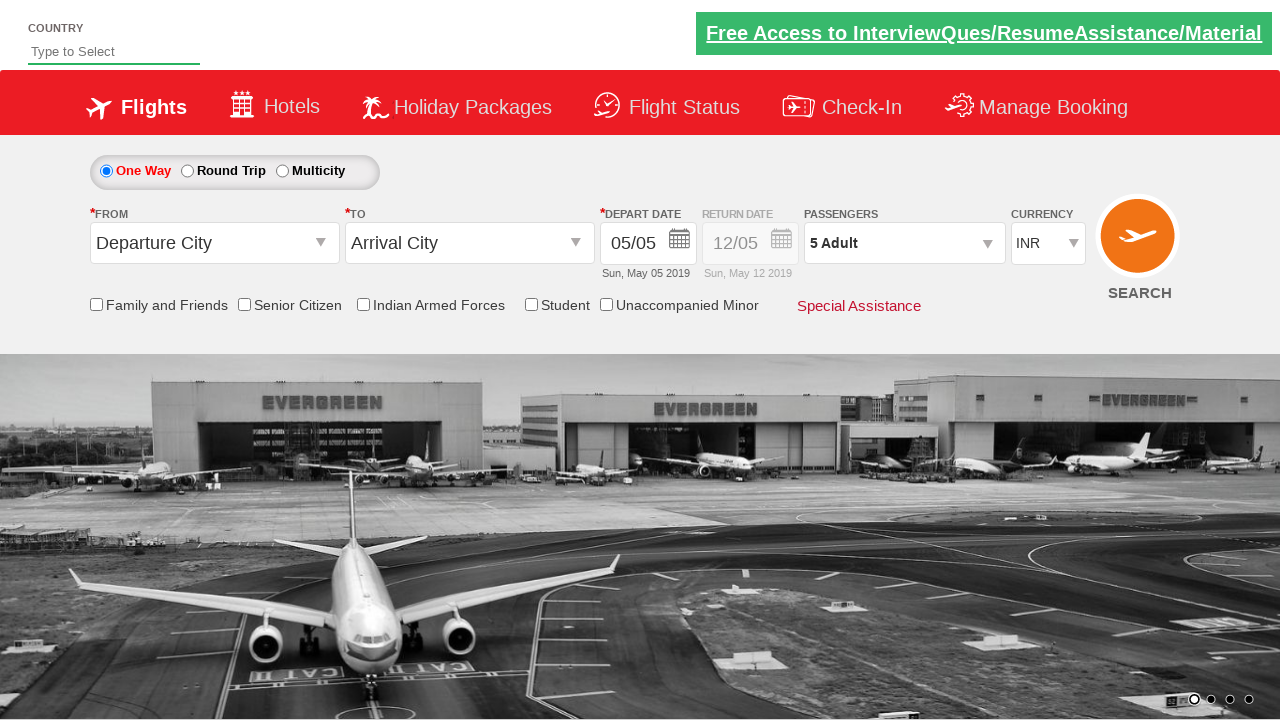